Tests basic drag and drop functionality by dragging an element into a drop zone and verifying the drop zone text changes

Starting URL: https://demoqa.com/droppable

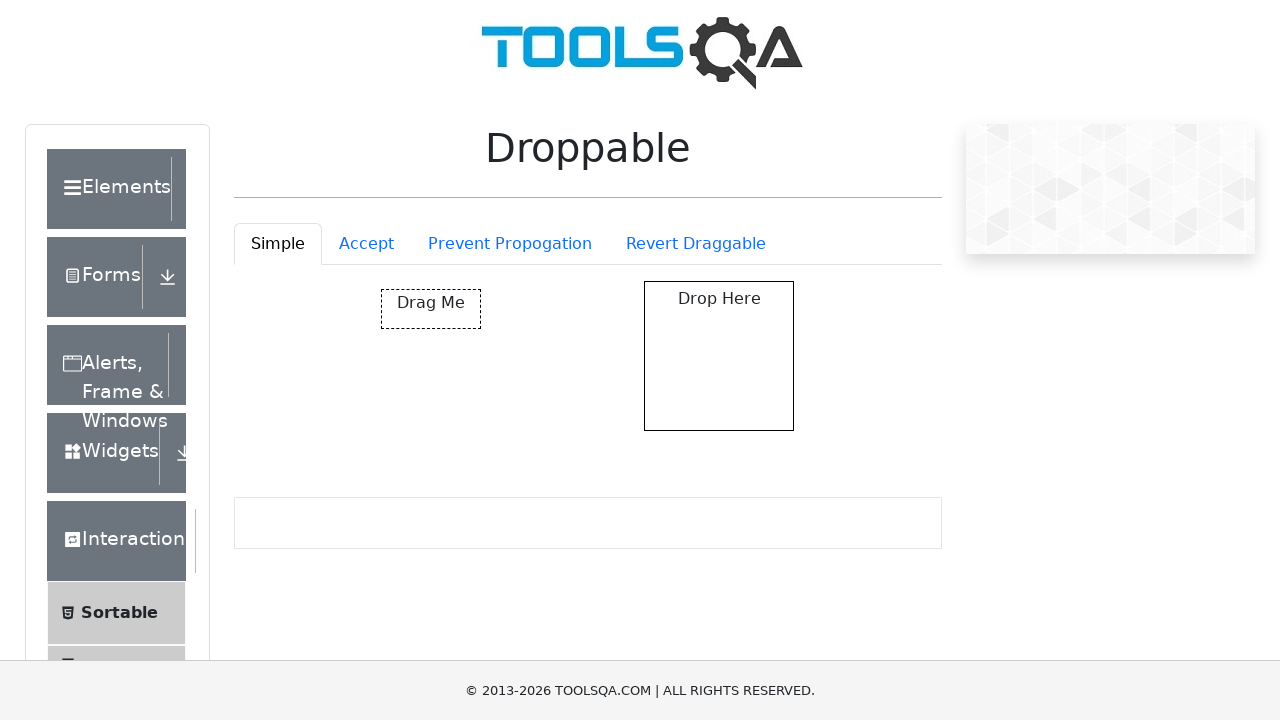

Located the draggable element
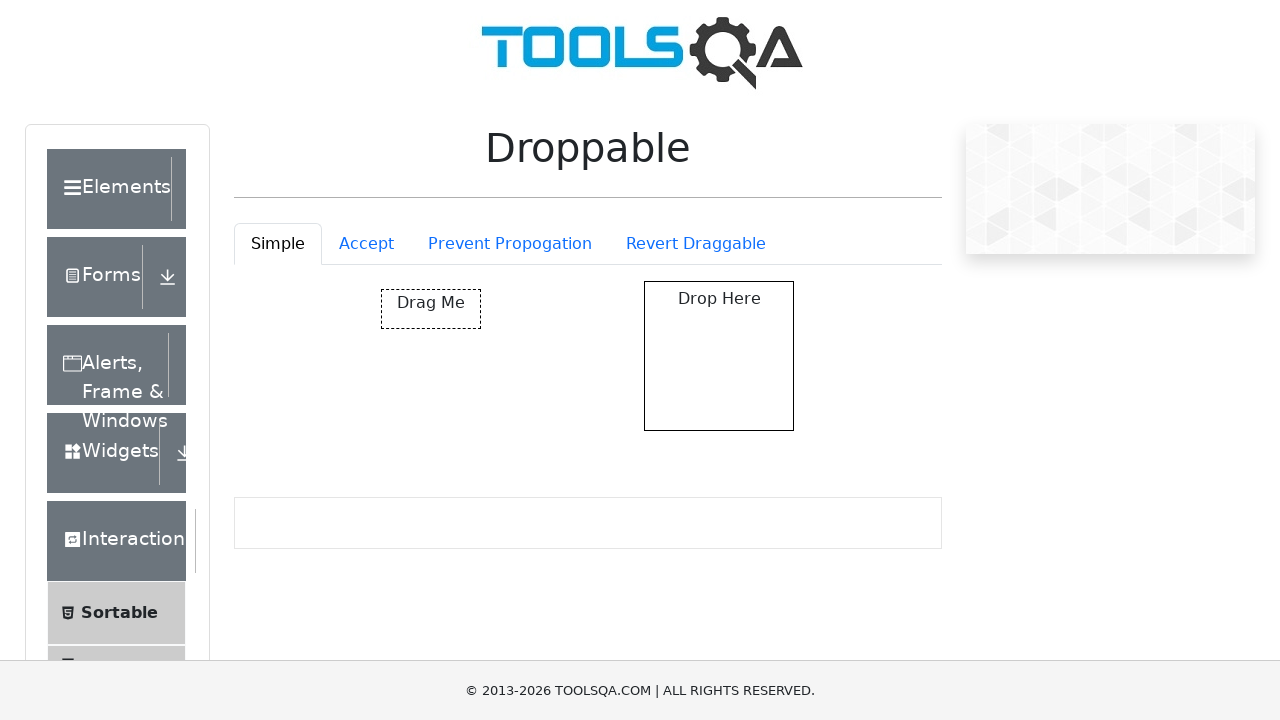

Located the drop zone element
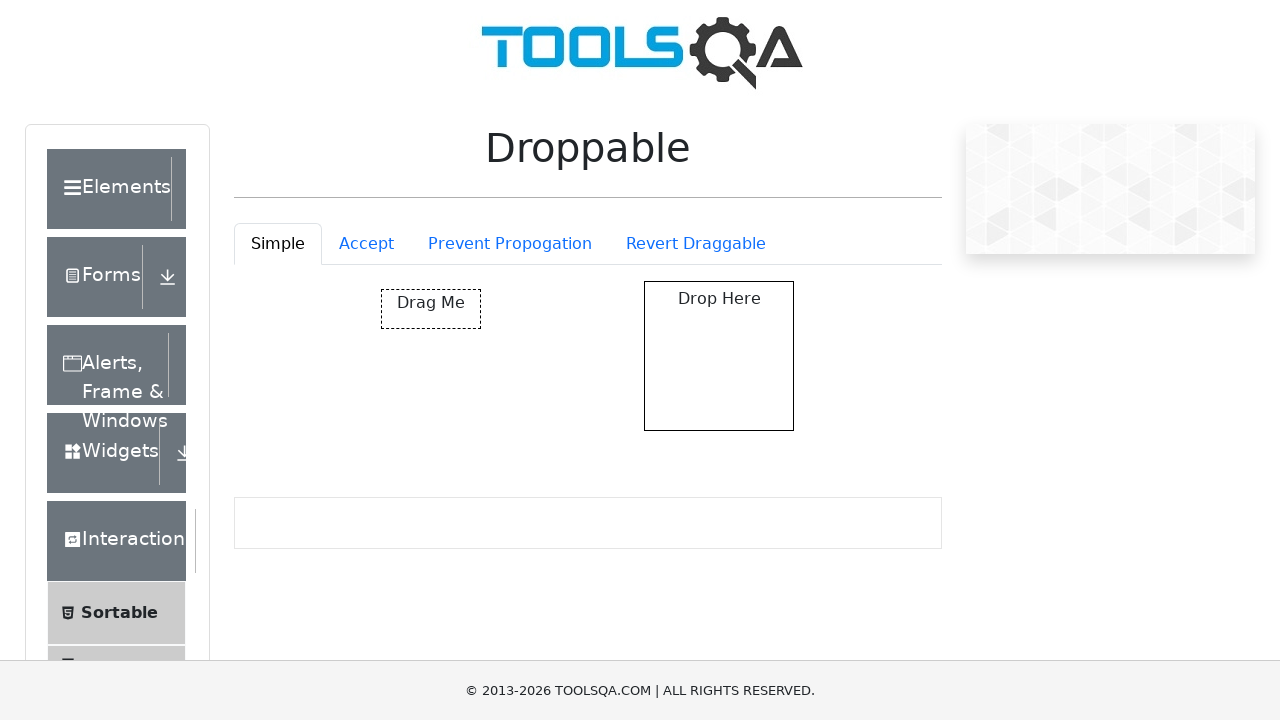

Dragged element into drop zone at (719, 356)
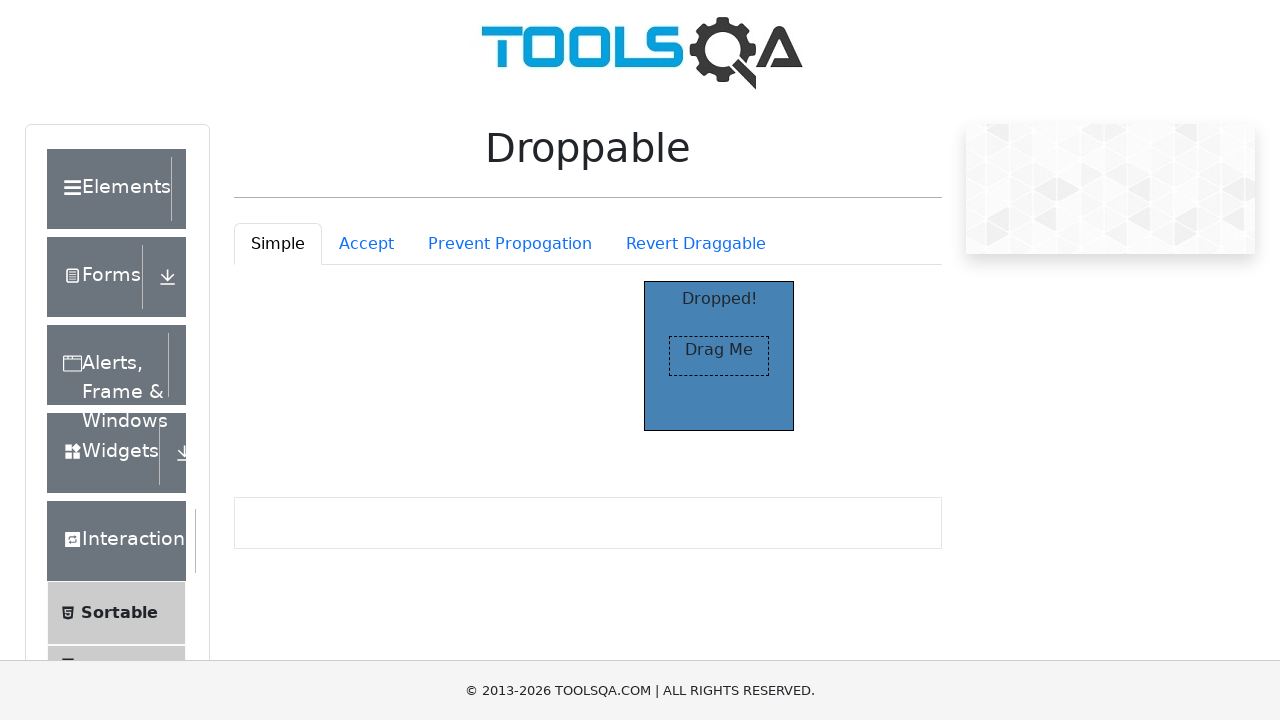

Waited for drop animation to complete
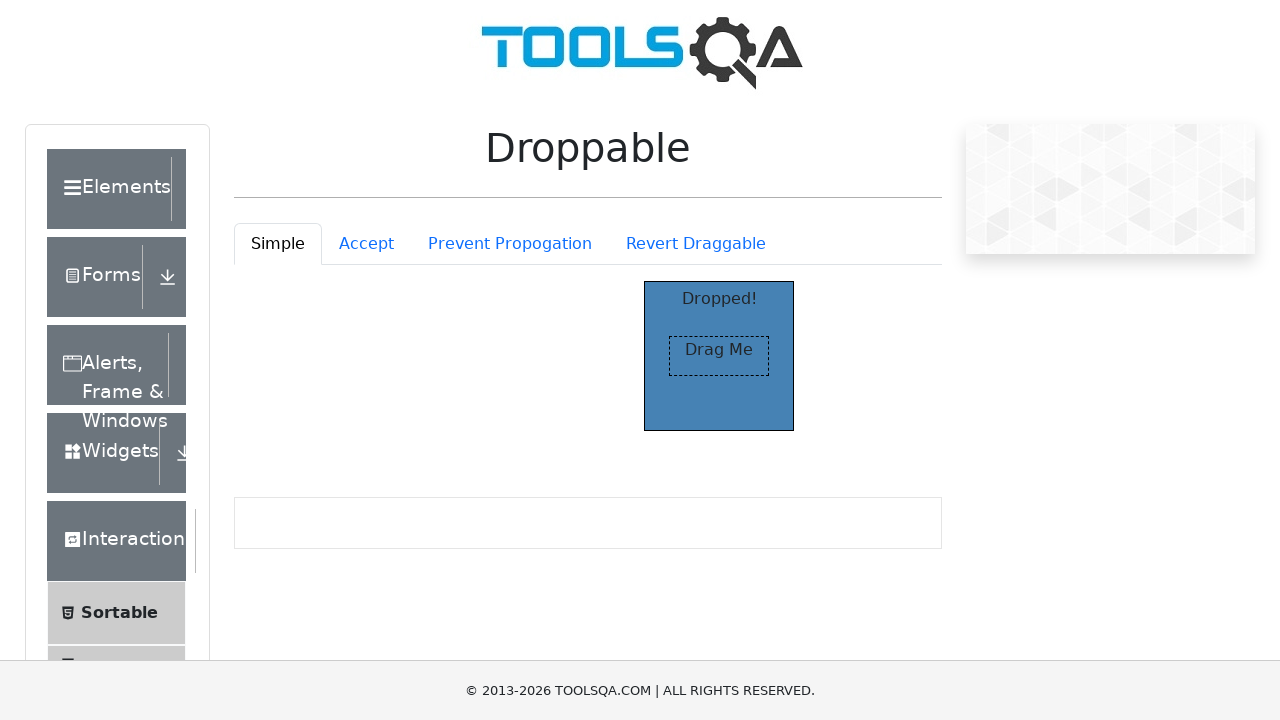

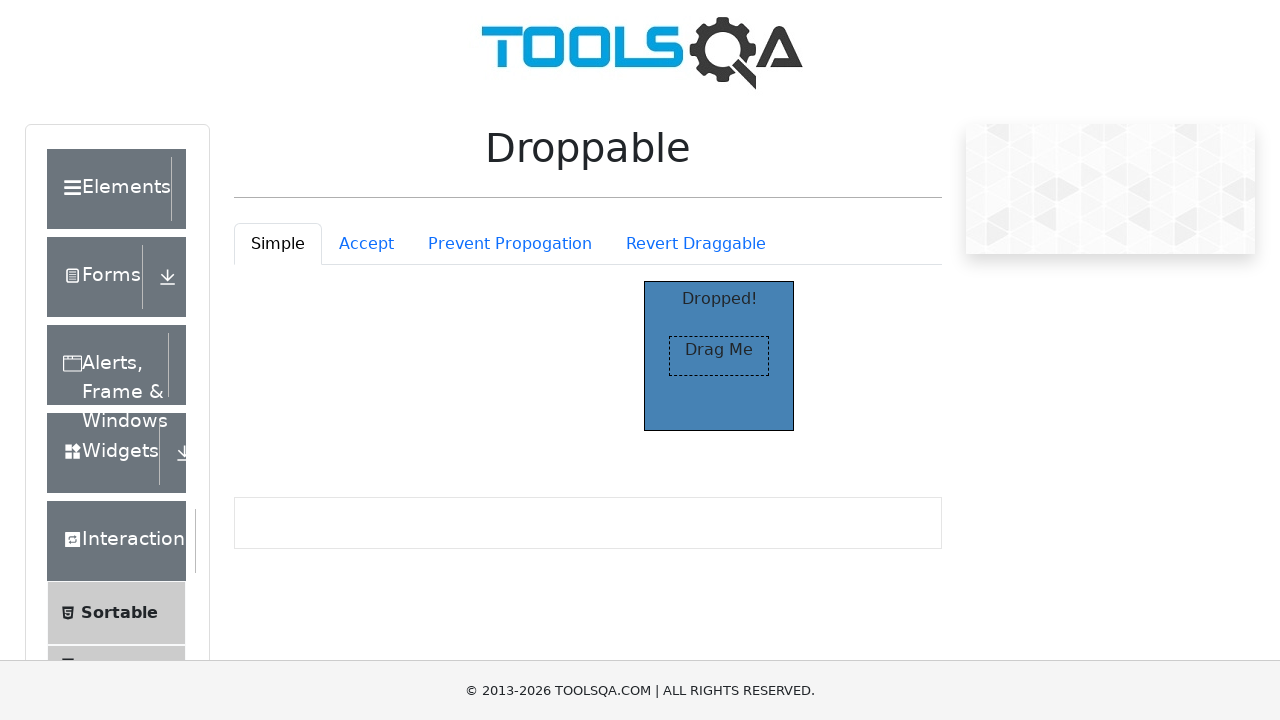